Tests form submission with an integer overflow value for potencia field

Starting URL: https://carros-crud.vercel.app/

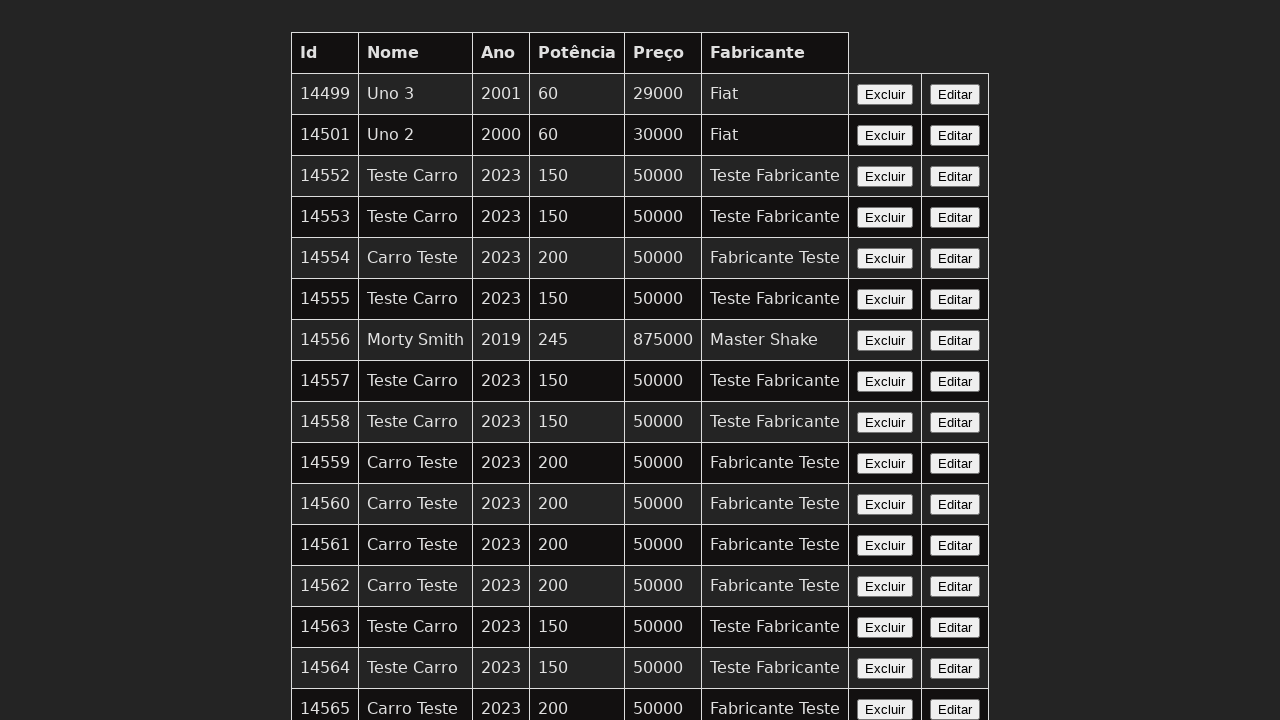

Filled 'nome' field with 'Ahri' on input[name='nome']
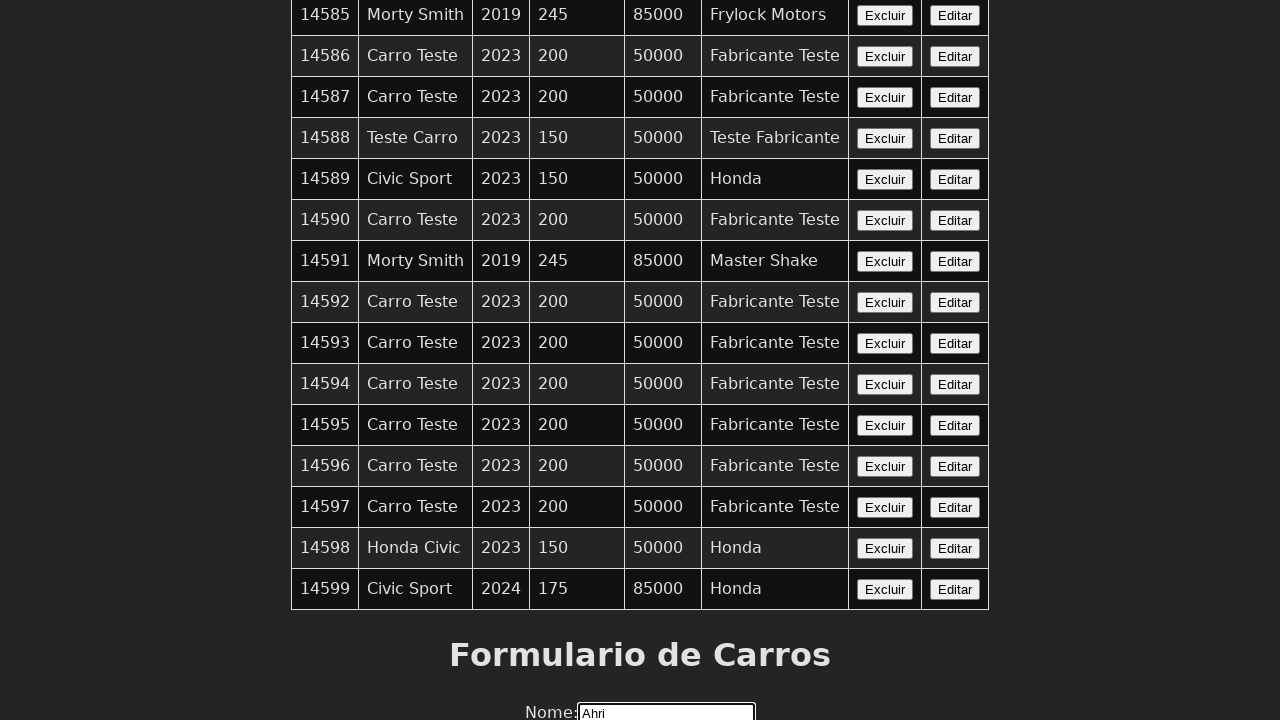

Filled 'ano' field with '2022' on input[name='ano']
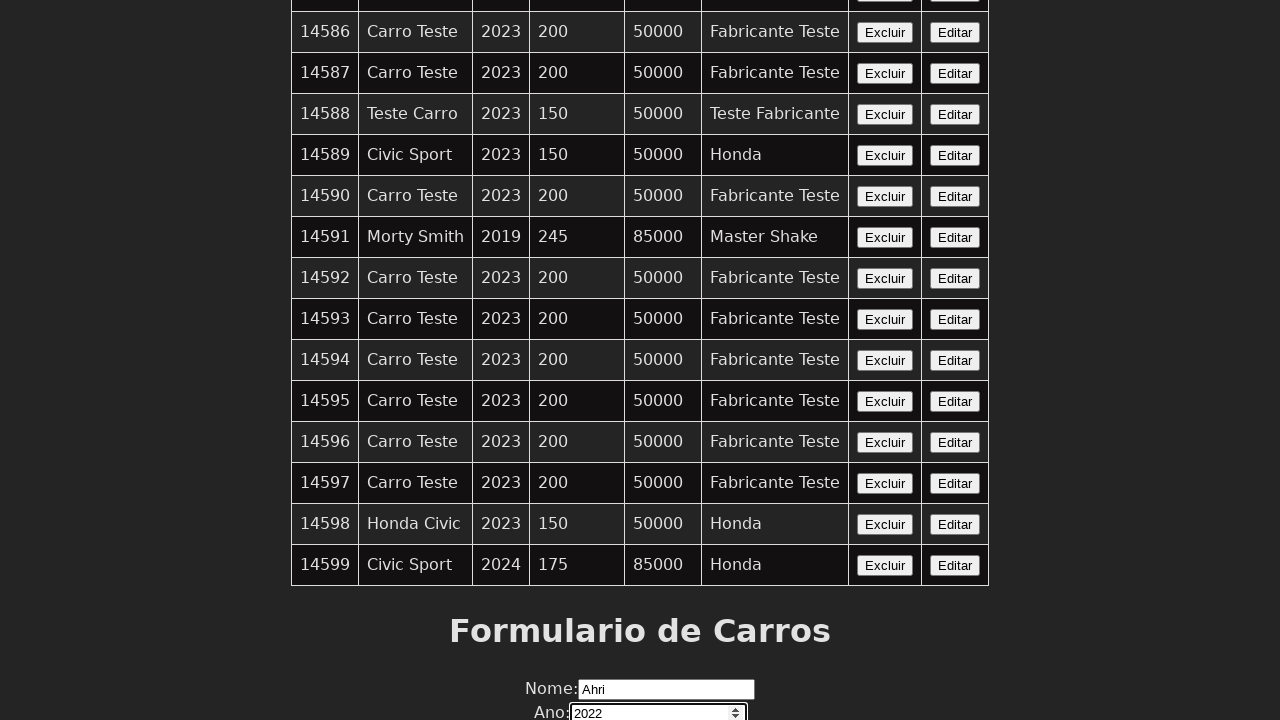

Filled 'potencia' field with integer overflow value '2147483648' on input[name='potencia']
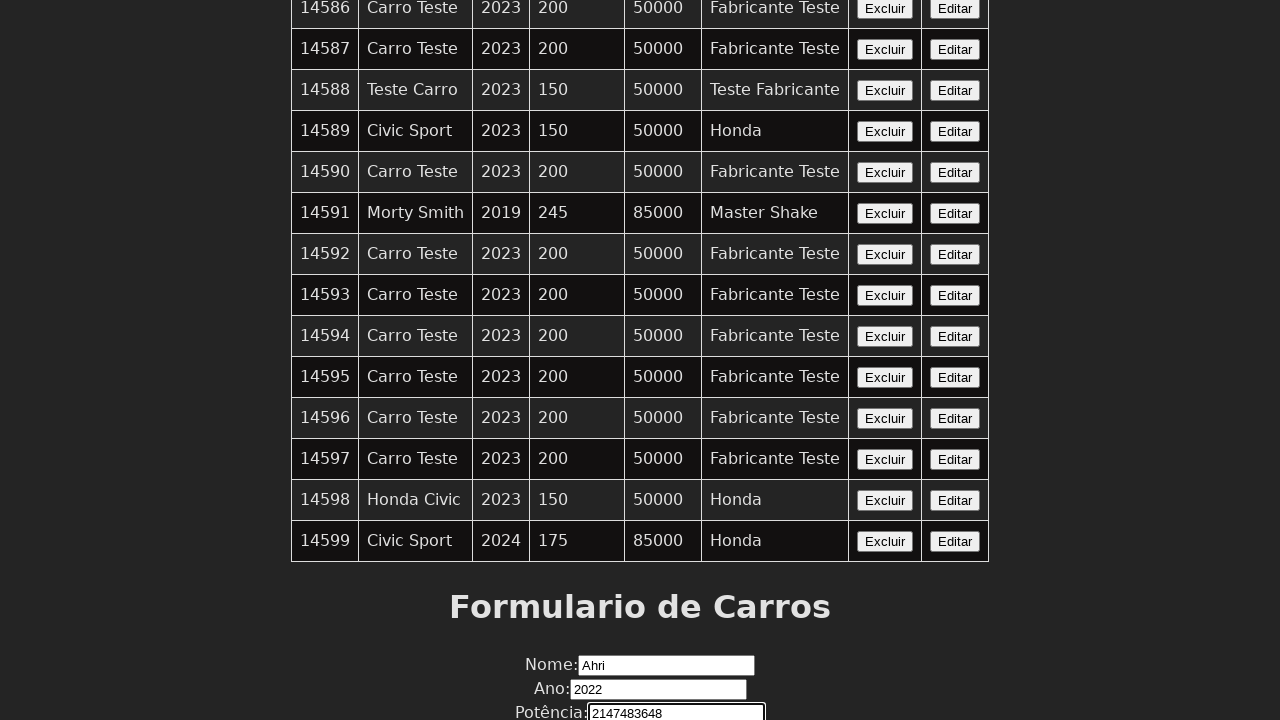

Filled 'preco' field with '520000' on input[name='preco']
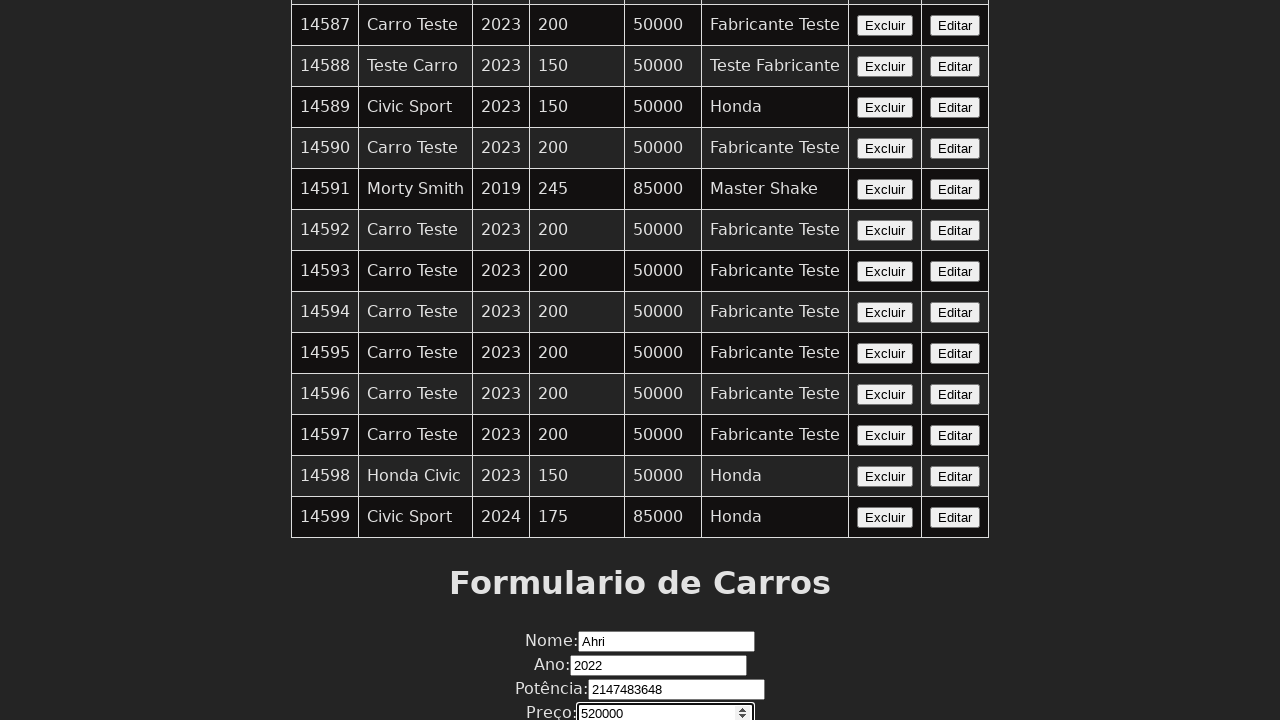

Filled 'fabricante' field with 'Lux' on input[name='fabricante']
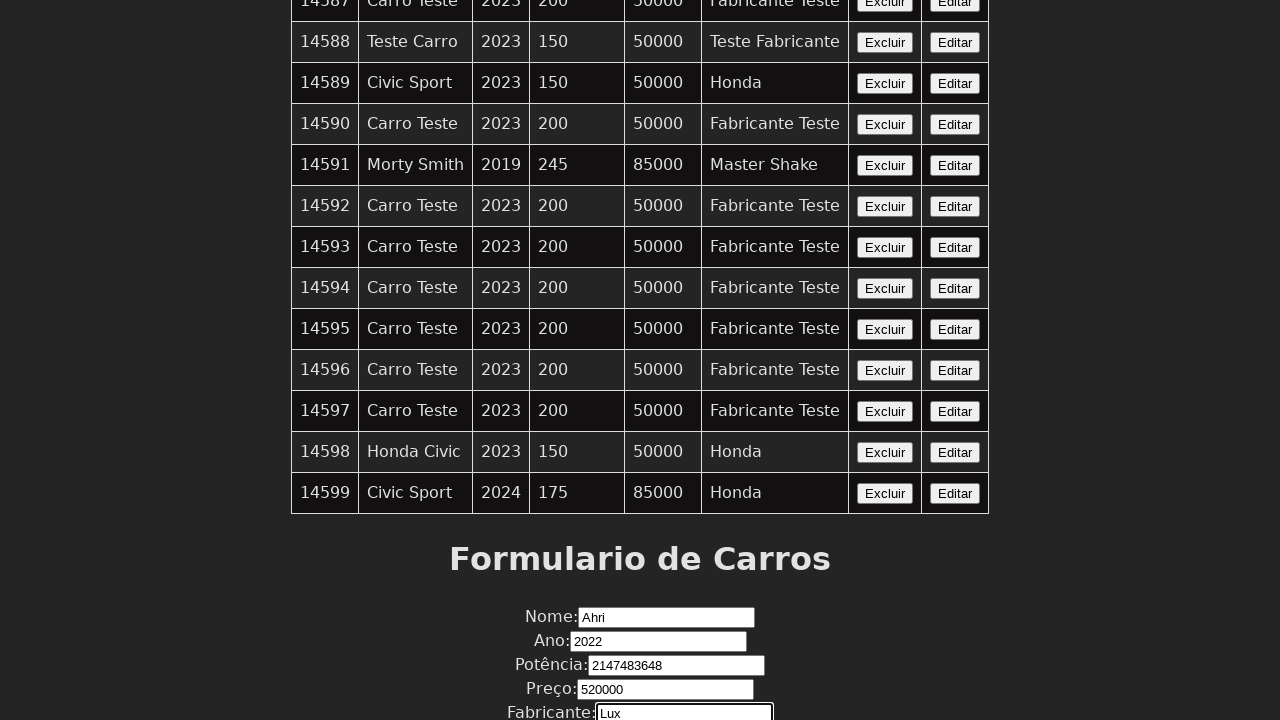

Clicked 'Enviar' submit button at (640, 676) on xpath=//button[contains(text(),'Enviar')]
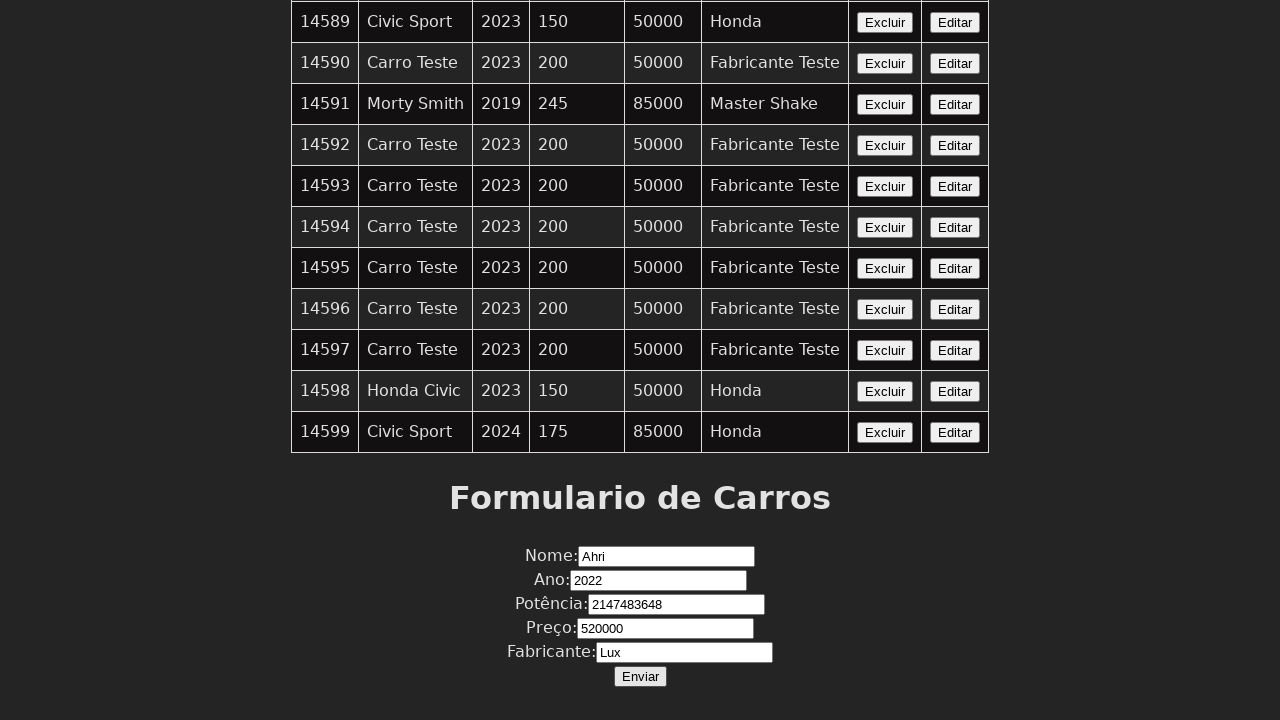

Set up dialog handler to accept alert
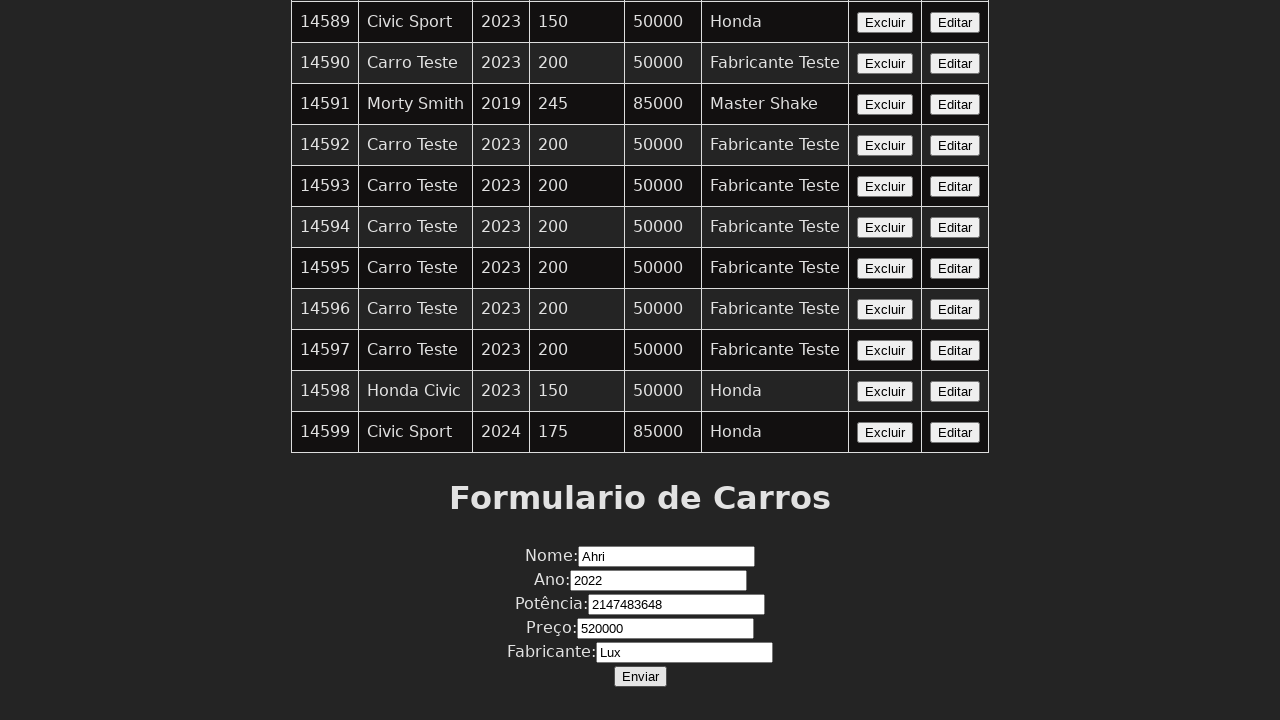

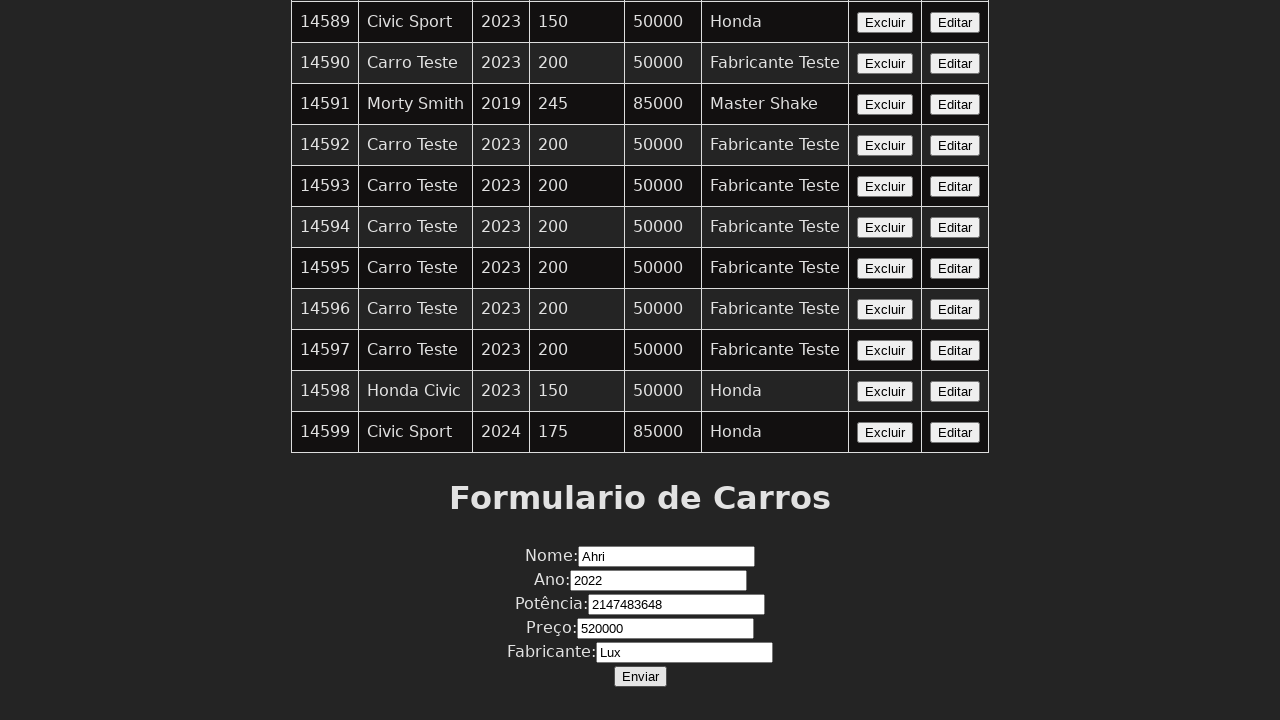